Clicks the "Default" button and verifies the click confirmation message appears

Starting URL: https://test-with-me-app.vercel.app/learning/web-elements/elements/button

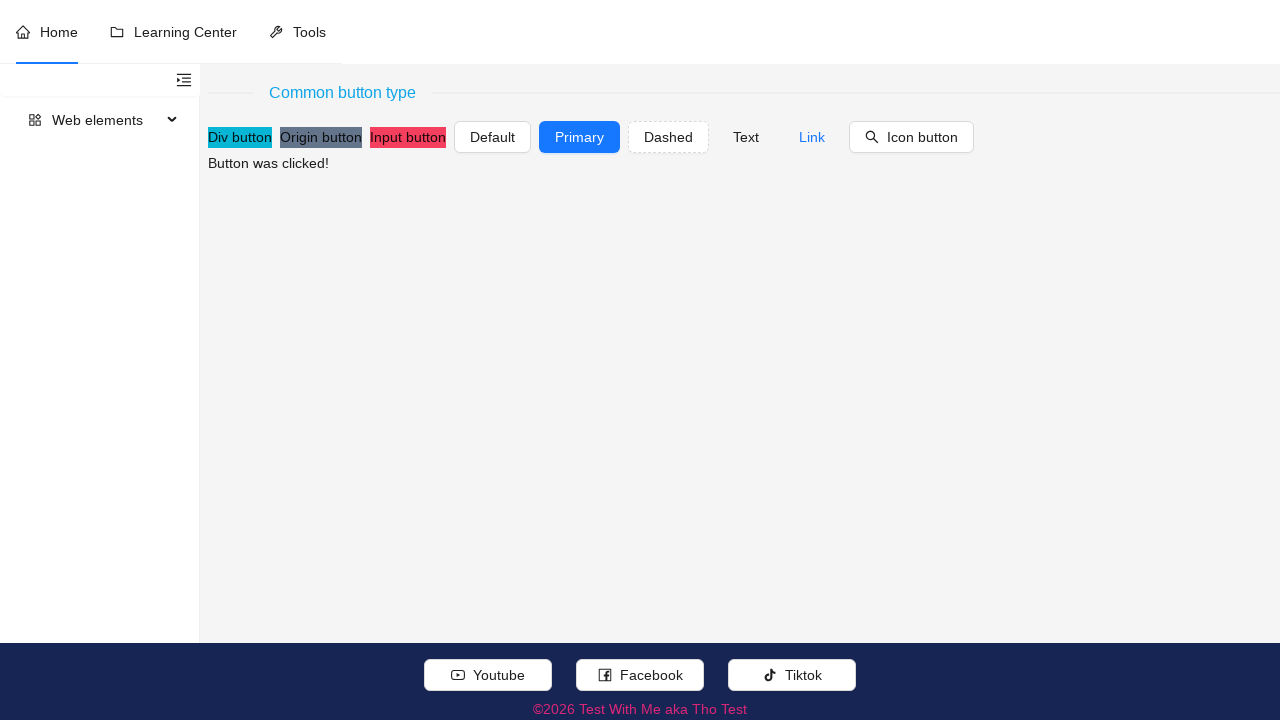

Clicked the Default button at (492, 137) on //button[normalize-space(.//text())='Default'] | //*[@role='button' and normaliz
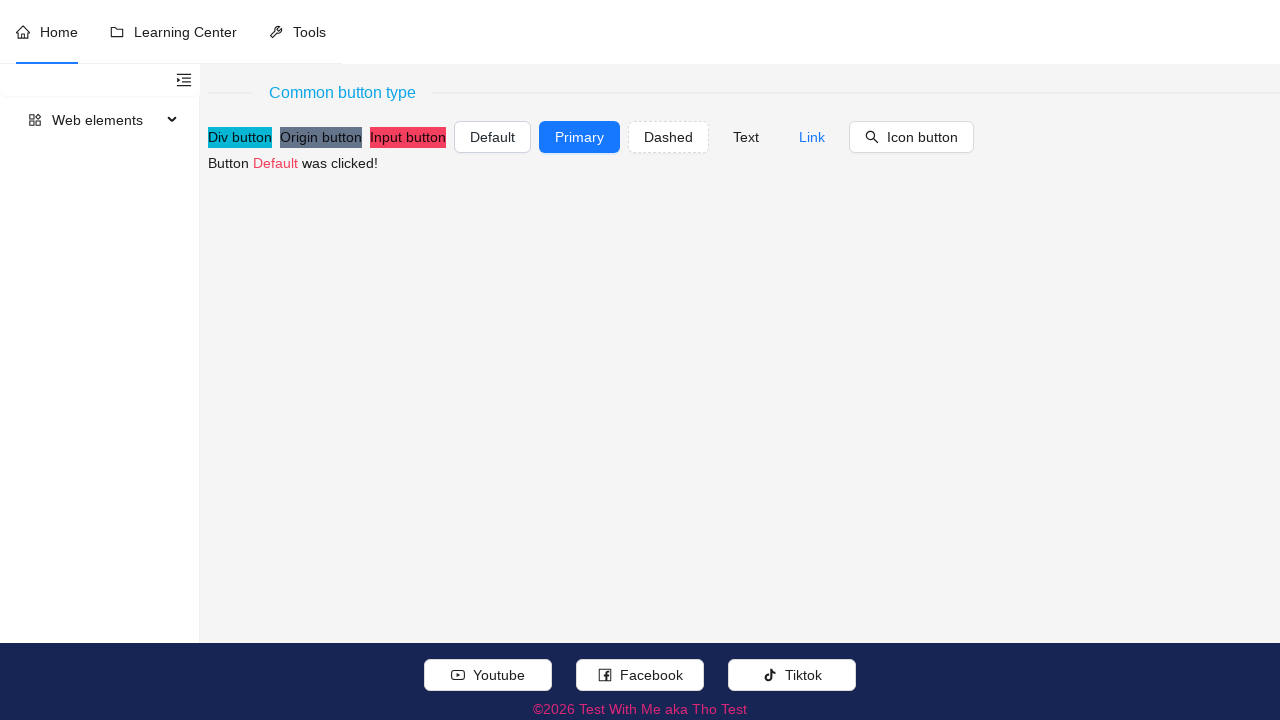

Verified click confirmation message 'Button Default was clicked!' appeared
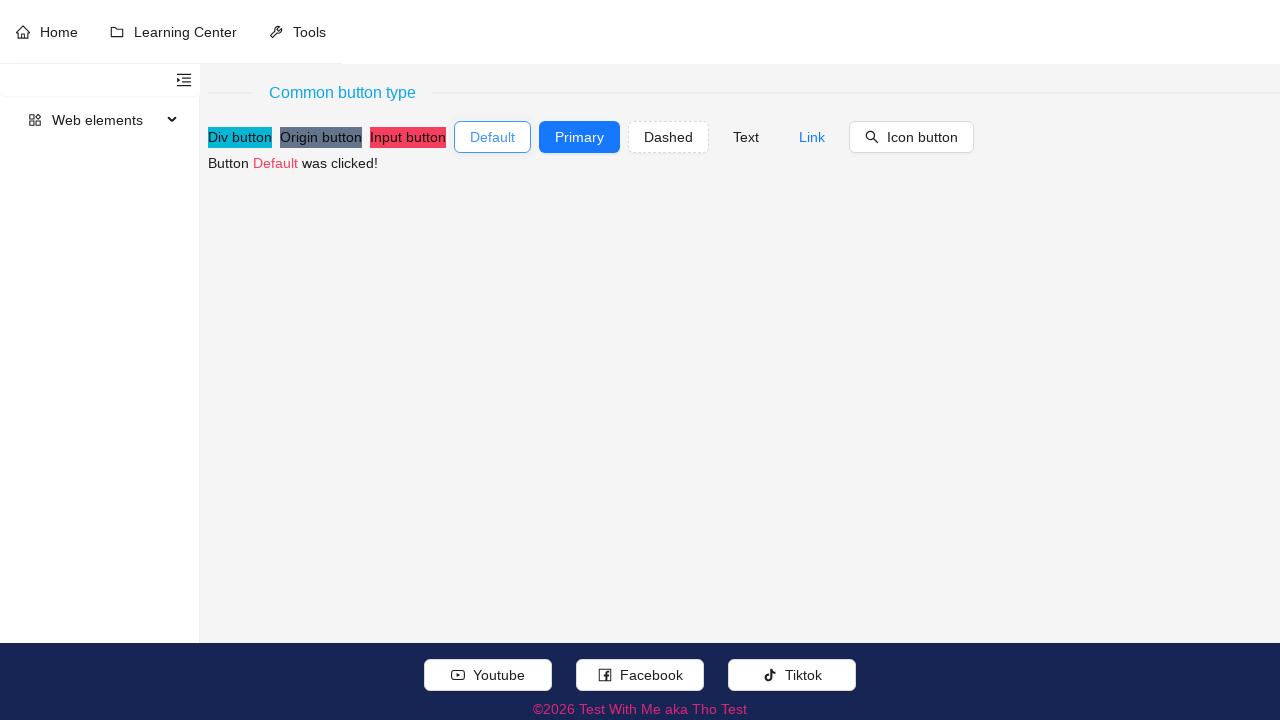

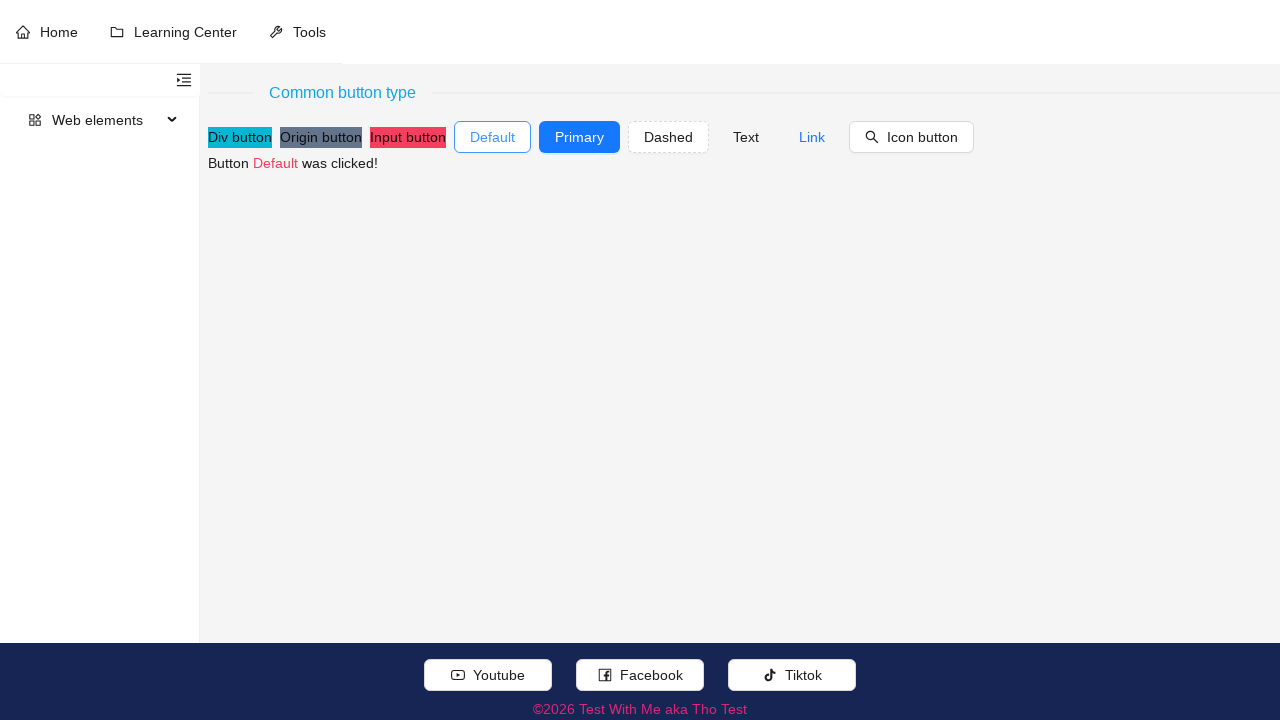